Tests radio button selection on an HTML forms page by scrolling down and selecting a specific radio button with value "Cheese" from a group of radio buttons

Starting URL: http://www.echoecho.com/htmlforms10.htm

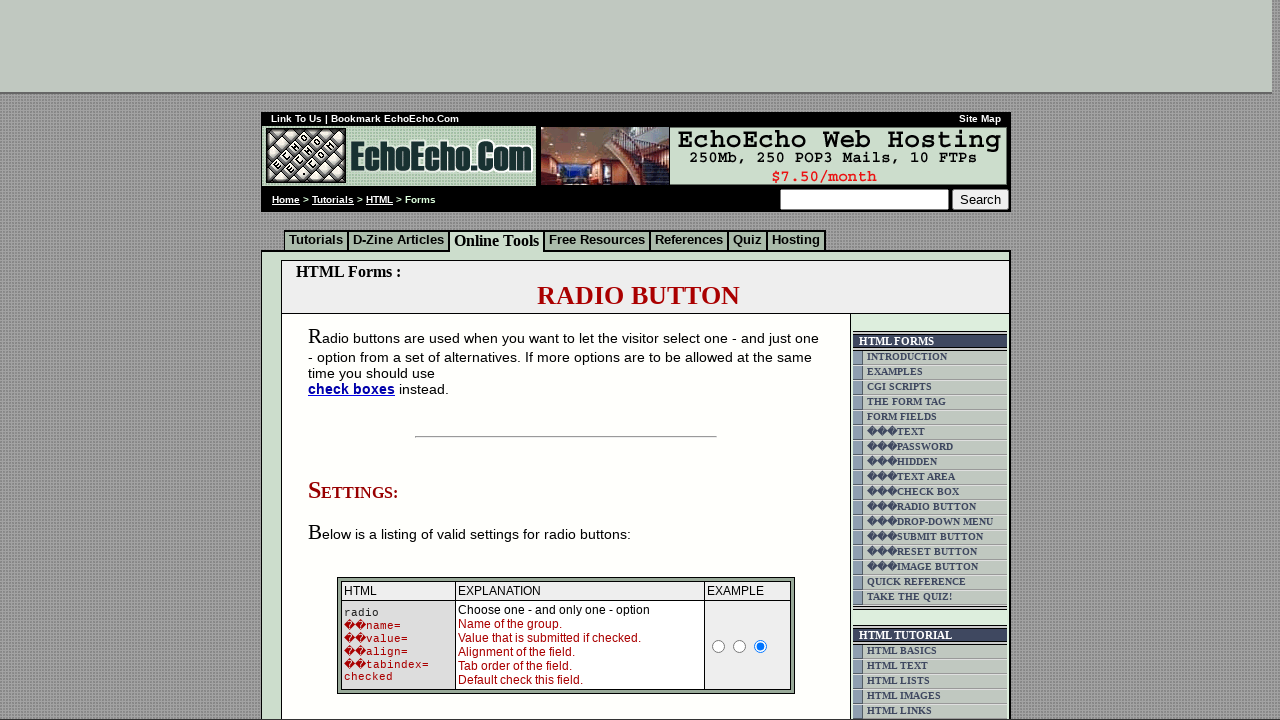

Pressed PageDown to scroll down the page
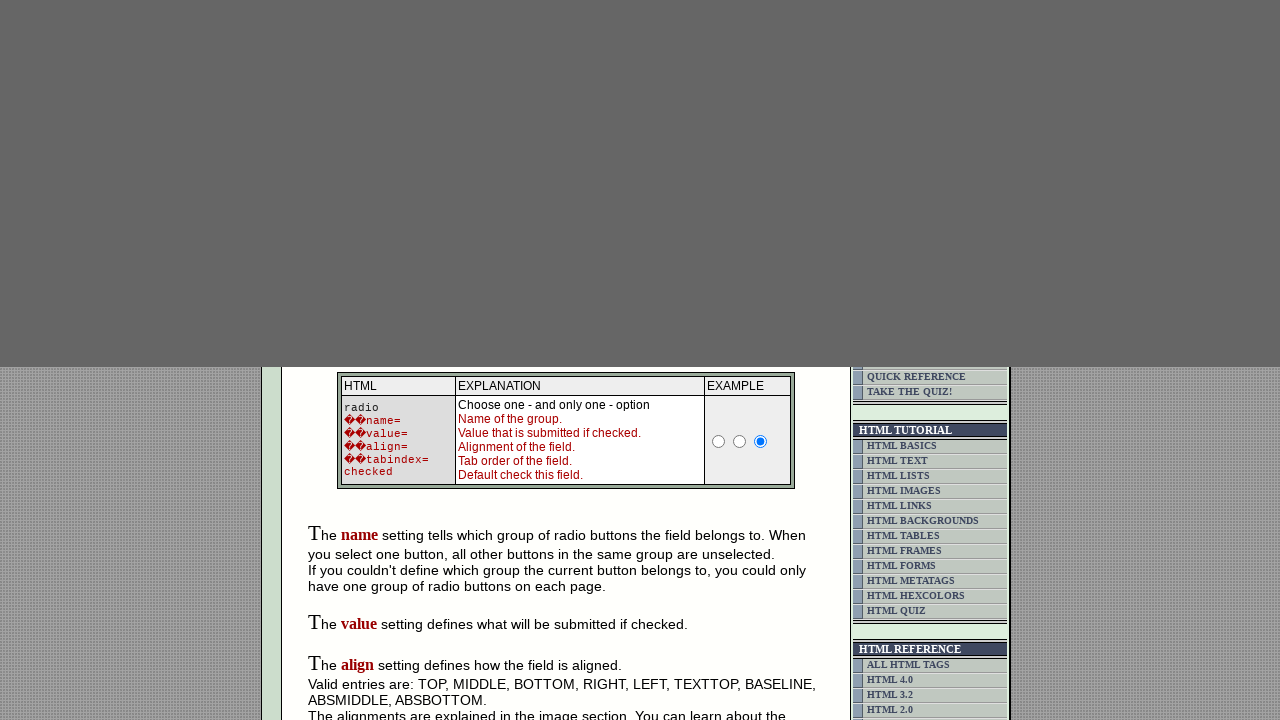

Pressed PageDown again to continue scrolling
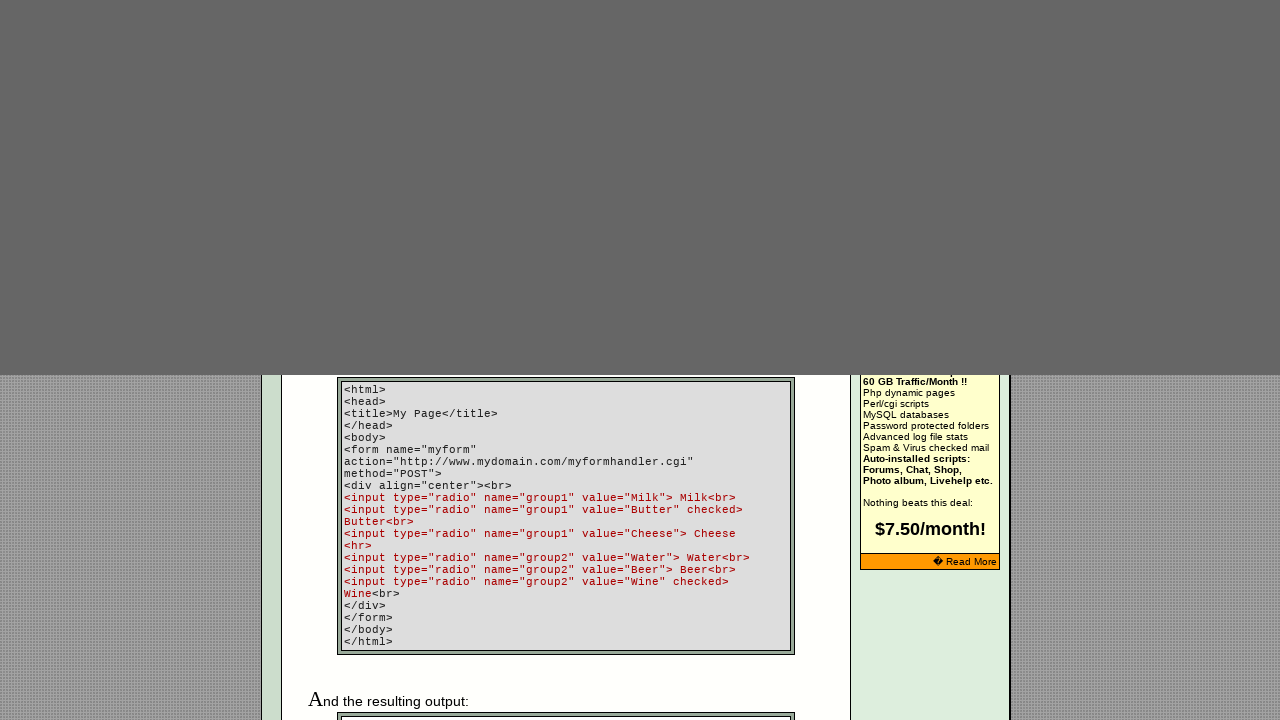

Radio button group loaded and became visible
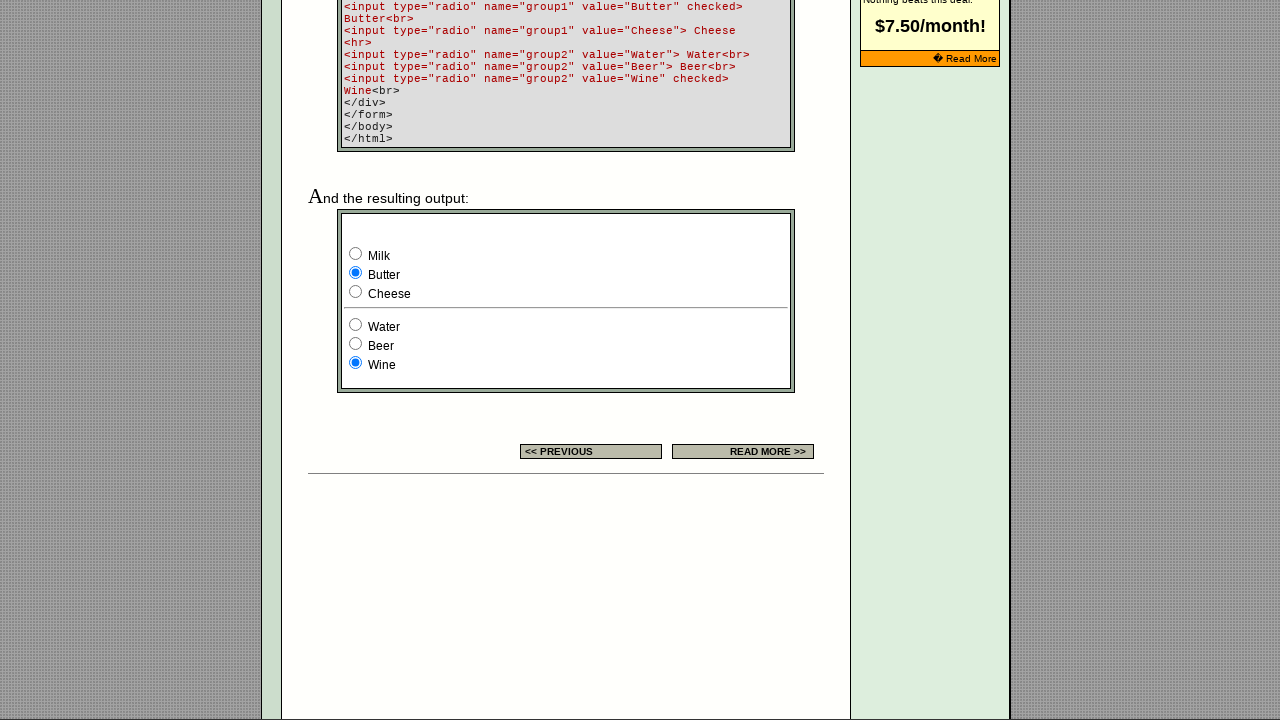

Selected the 'Cheese' radio button from group1 at (356, 292) on input[name='group1'][value='Cheese']
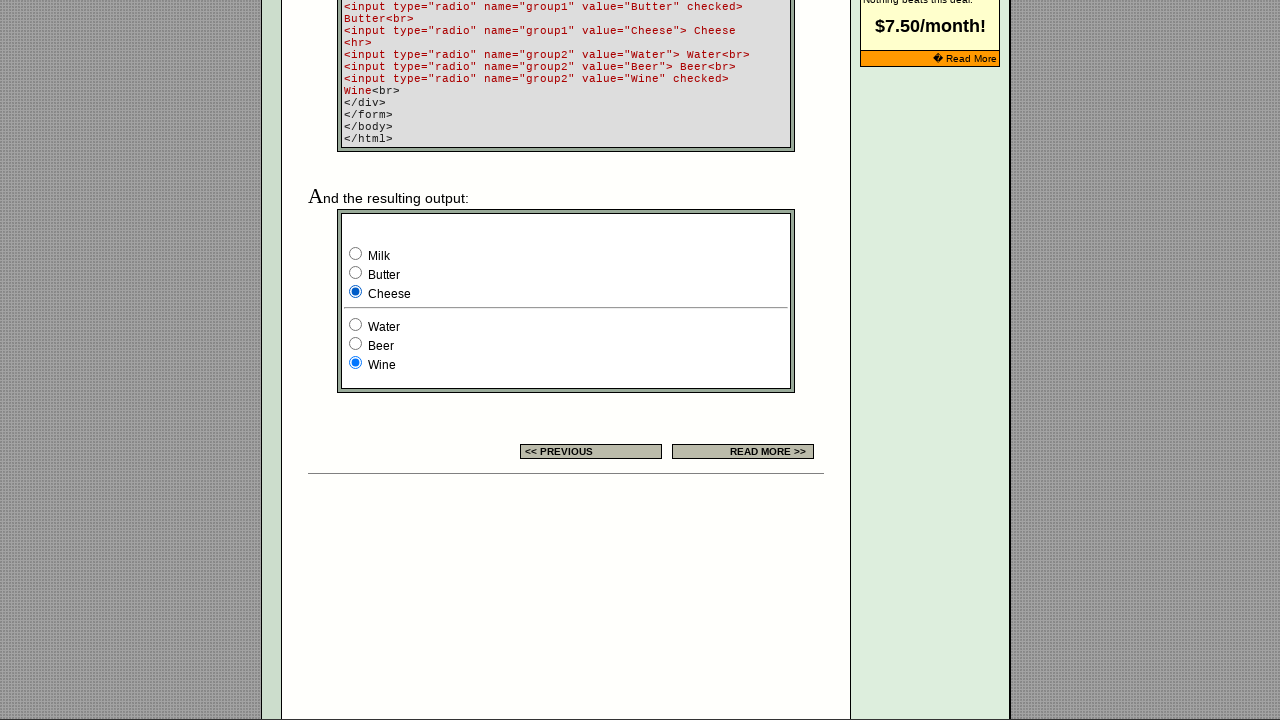

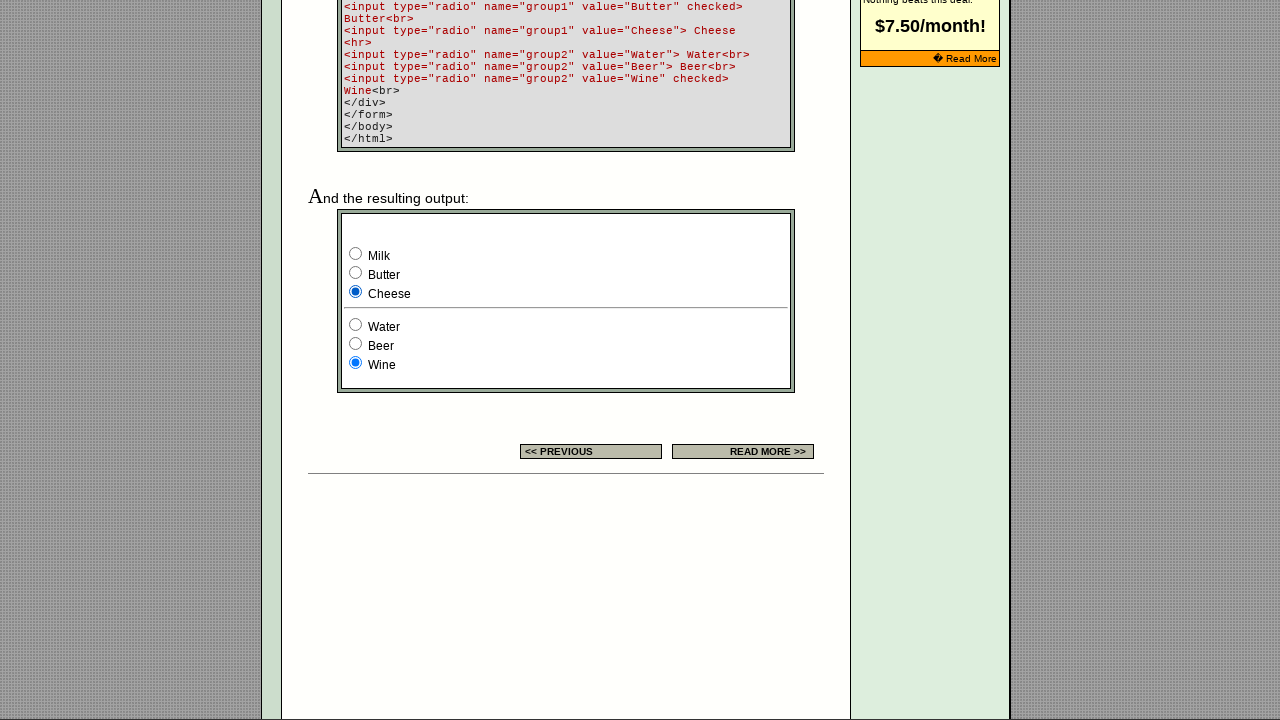